Tests date picker functionality by clicking the date field to open calendar, navigating back 10 months, and selecting the 15th day

Starting URL: https://kristinek.github.io/site/examples/actions

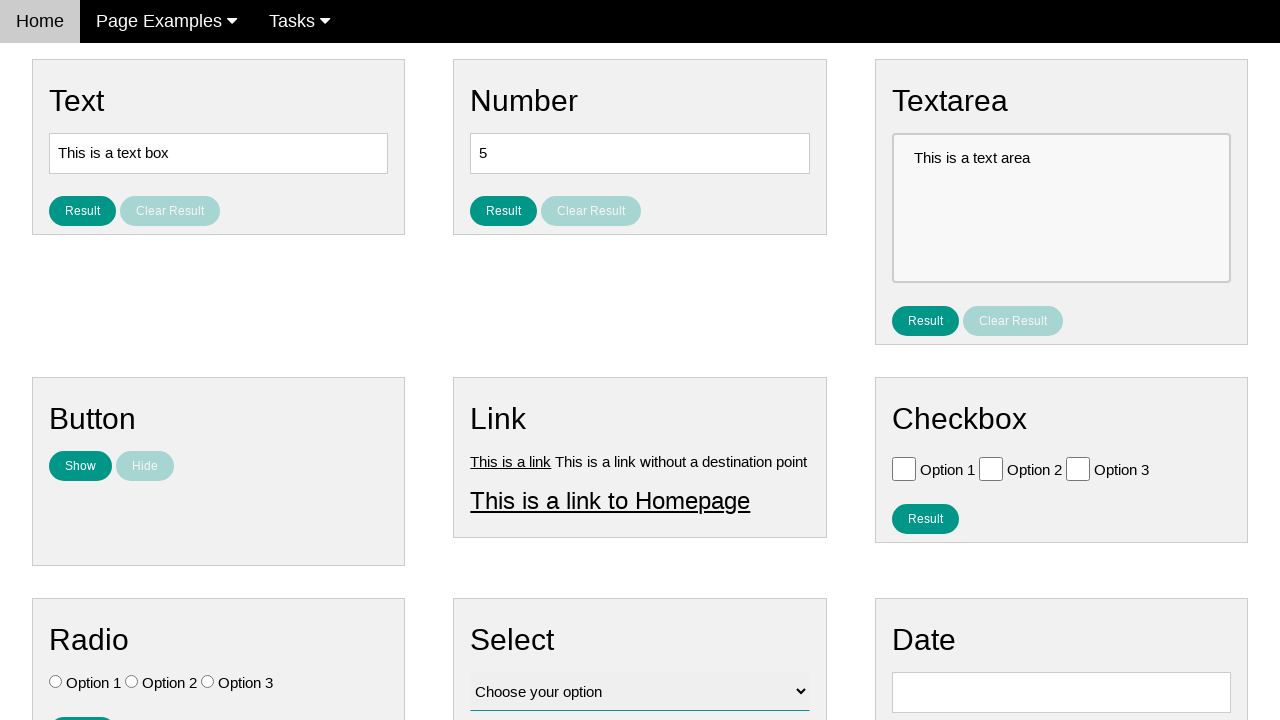

Clicked on date input field to open calendar at (1061, 692) on #vfb-8
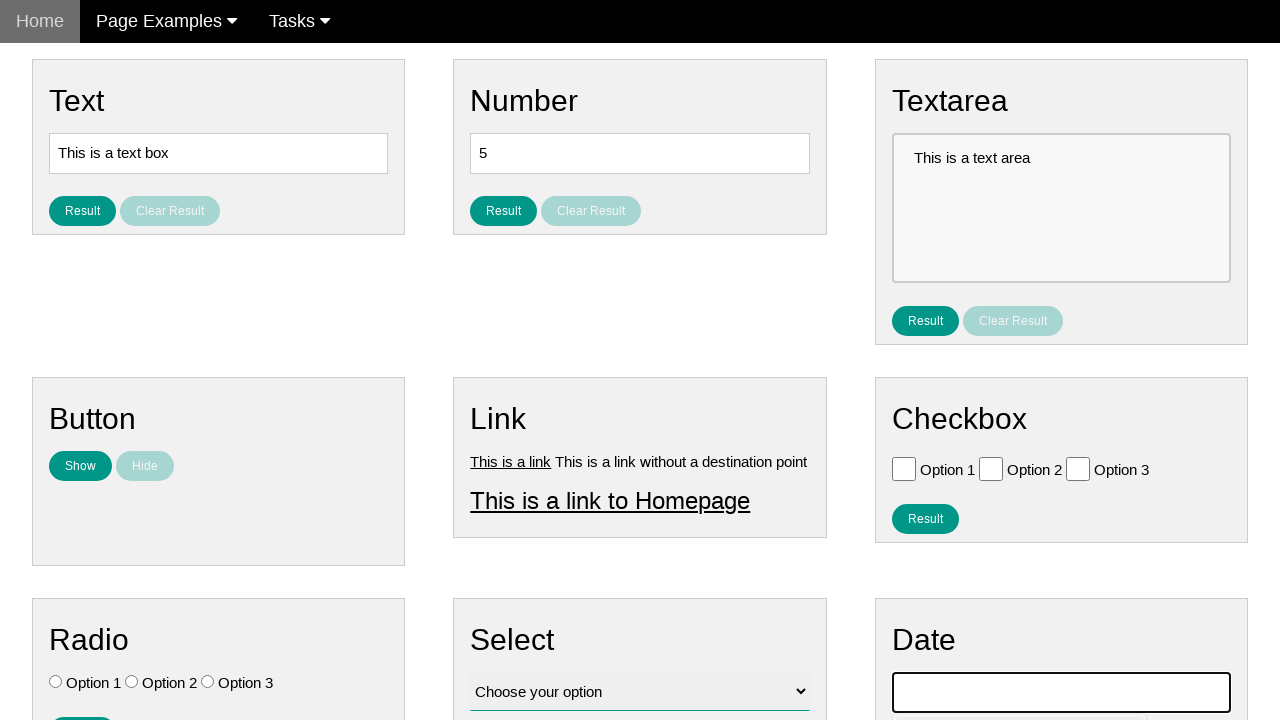

Date picker calendar appeared
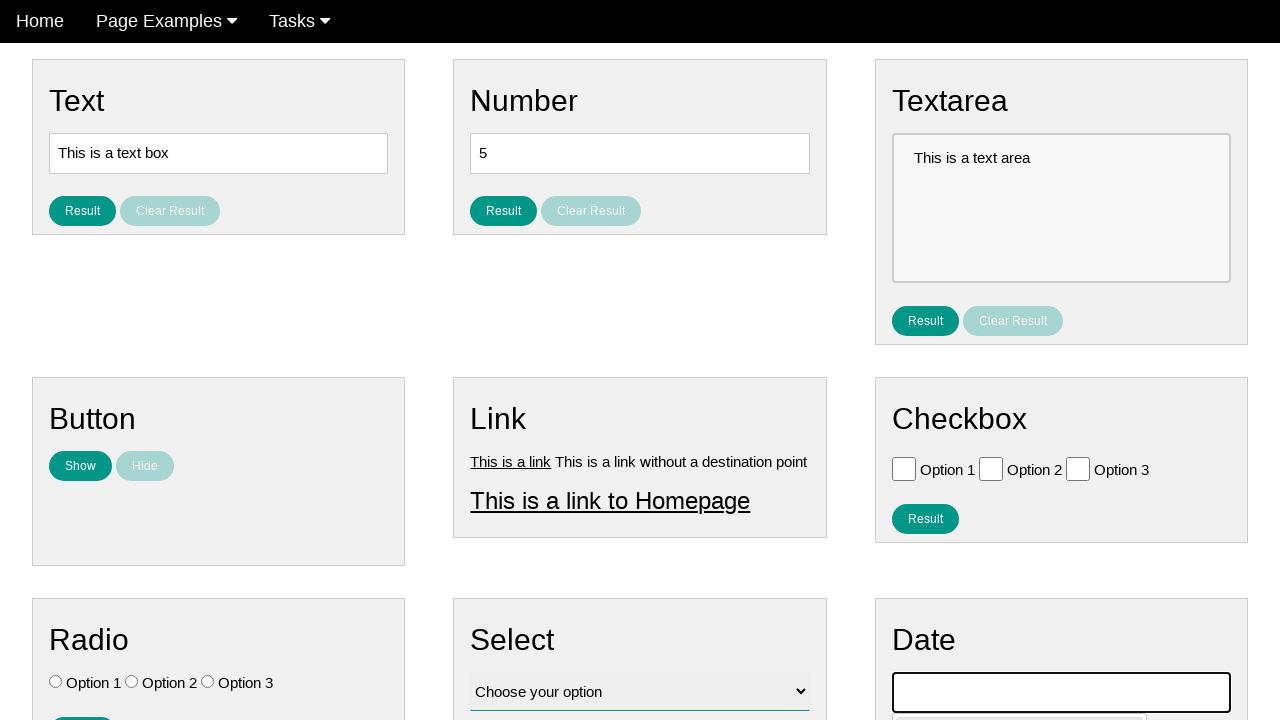

Navigated back one month (iteration 1/10) at (912, 408) on #ui-datepicker-div .ui-datepicker-prev
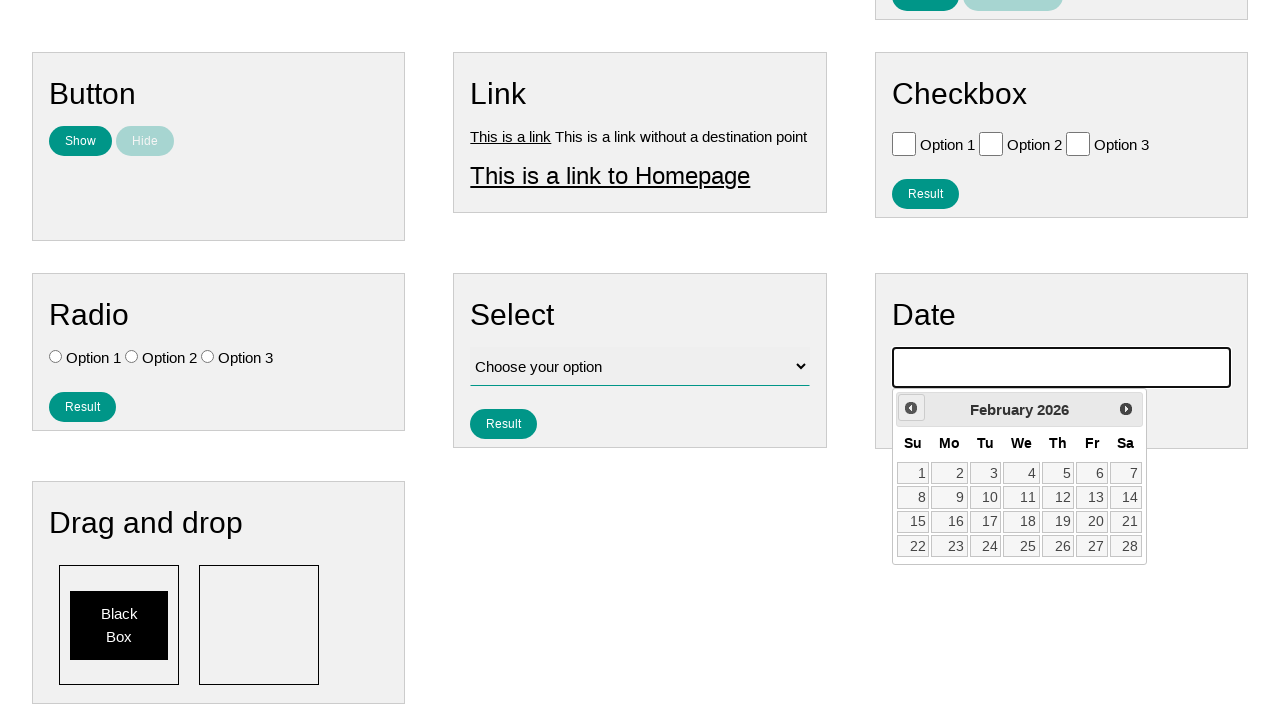

Navigated back one month (iteration 2/10) at (911, 408) on #ui-datepicker-div .ui-datepicker-prev
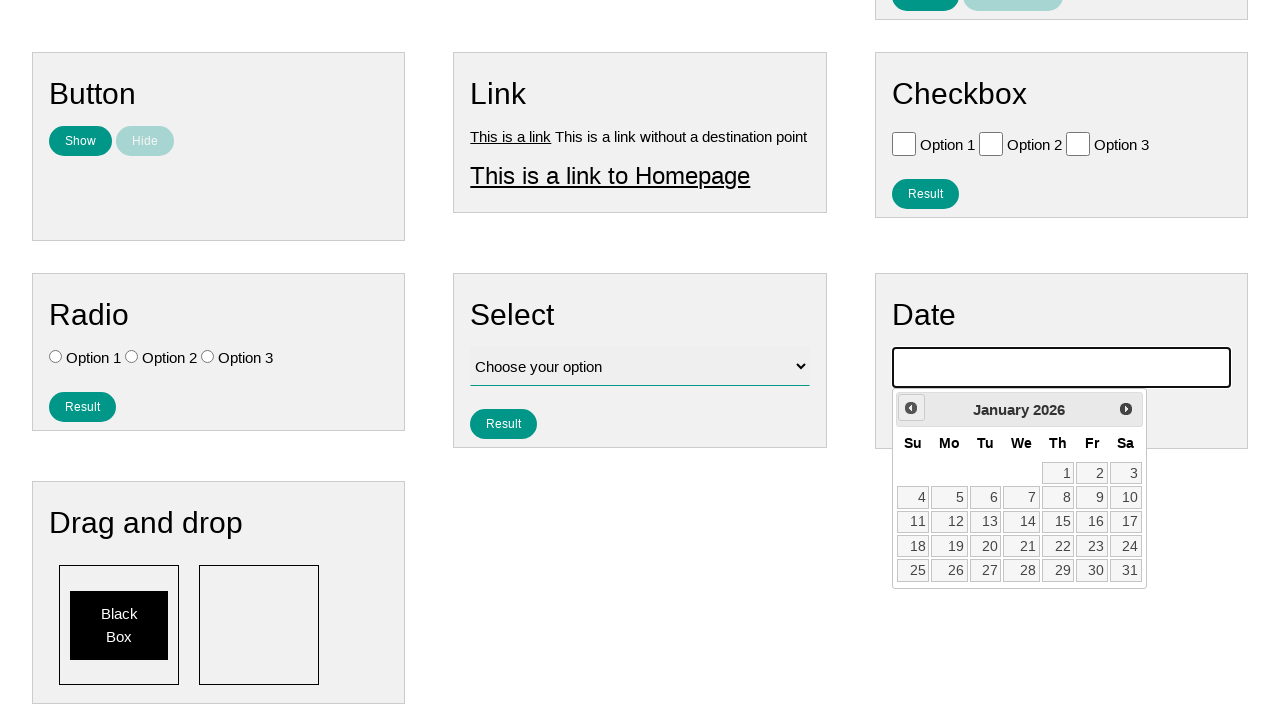

Navigated back one month (iteration 3/10) at (911, 408) on #ui-datepicker-div .ui-datepicker-prev
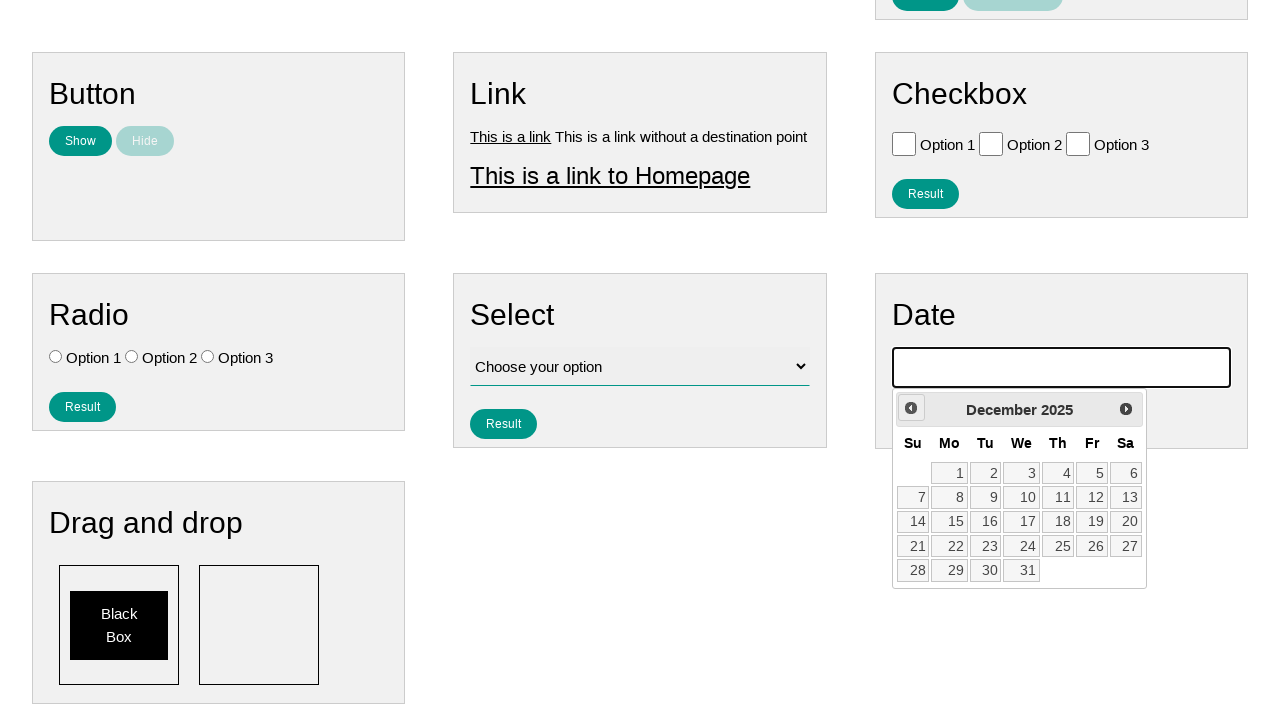

Navigated back one month (iteration 4/10) at (911, 408) on #ui-datepicker-div .ui-datepicker-prev
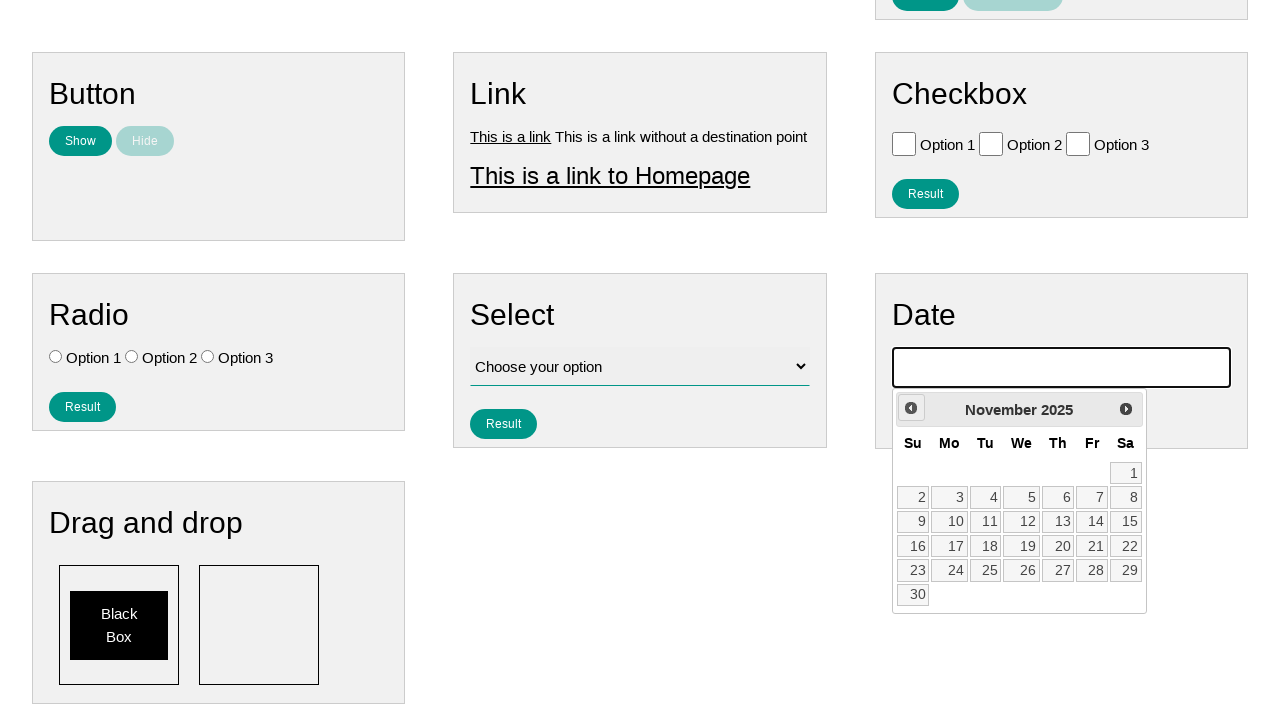

Navigated back one month (iteration 5/10) at (911, 408) on #ui-datepicker-div .ui-datepicker-prev
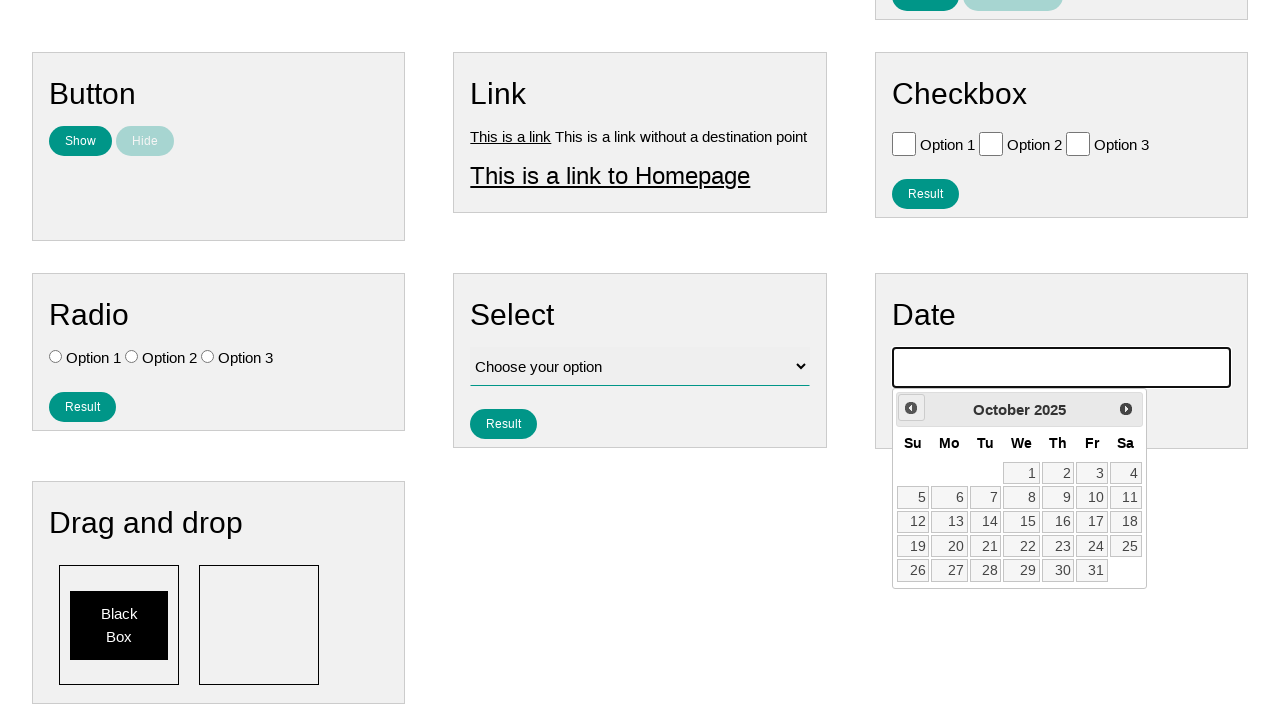

Navigated back one month (iteration 6/10) at (911, 408) on #ui-datepicker-div .ui-datepicker-prev
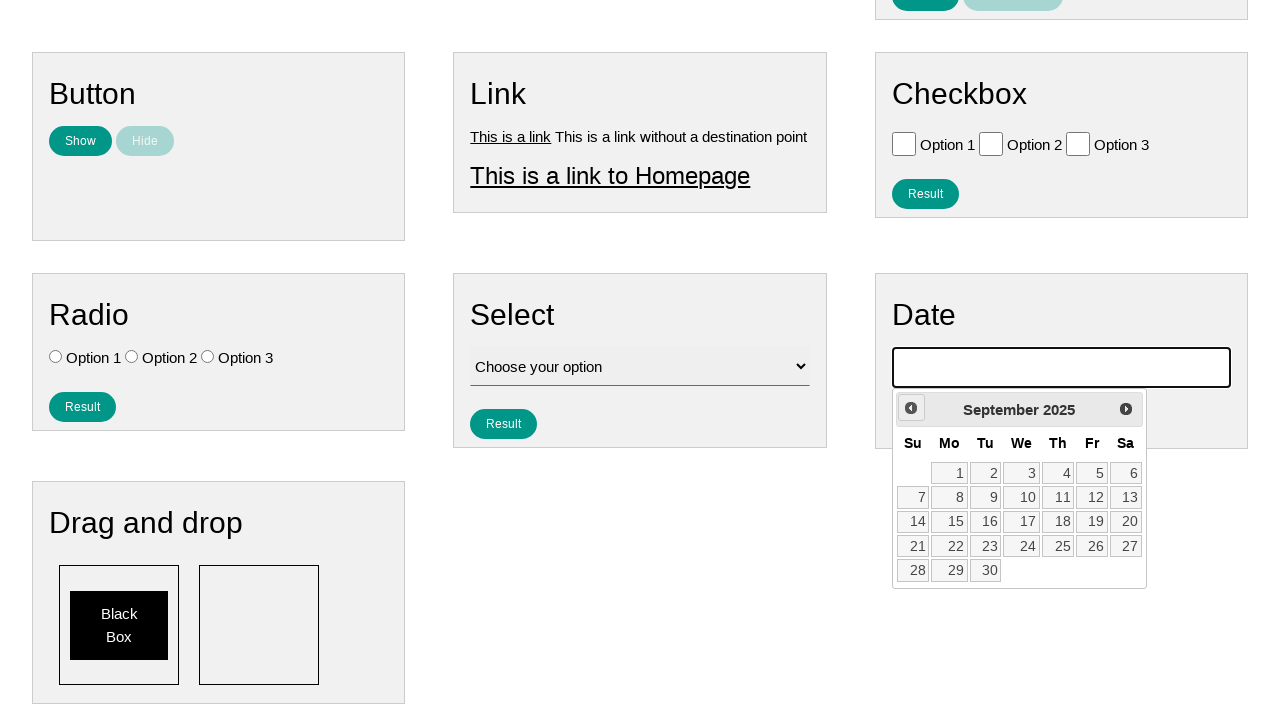

Navigated back one month (iteration 7/10) at (911, 408) on #ui-datepicker-div .ui-datepicker-prev
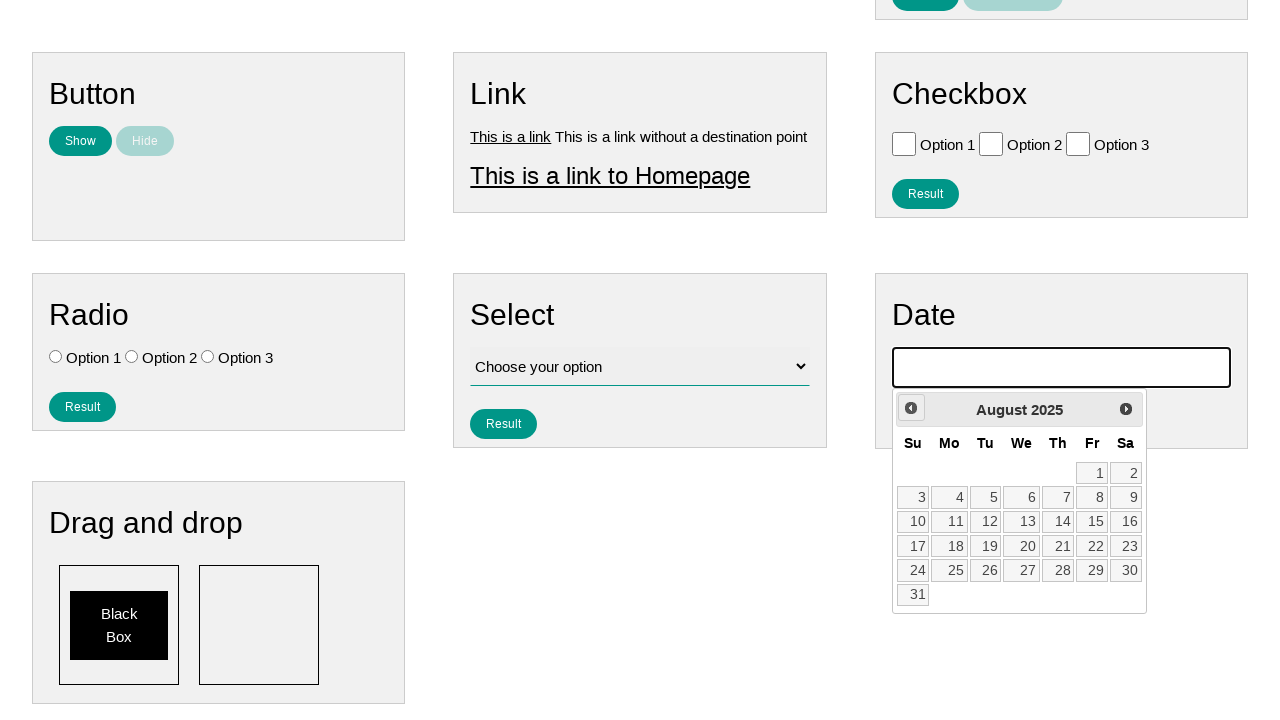

Navigated back one month (iteration 8/10) at (911, 408) on #ui-datepicker-div .ui-datepicker-prev
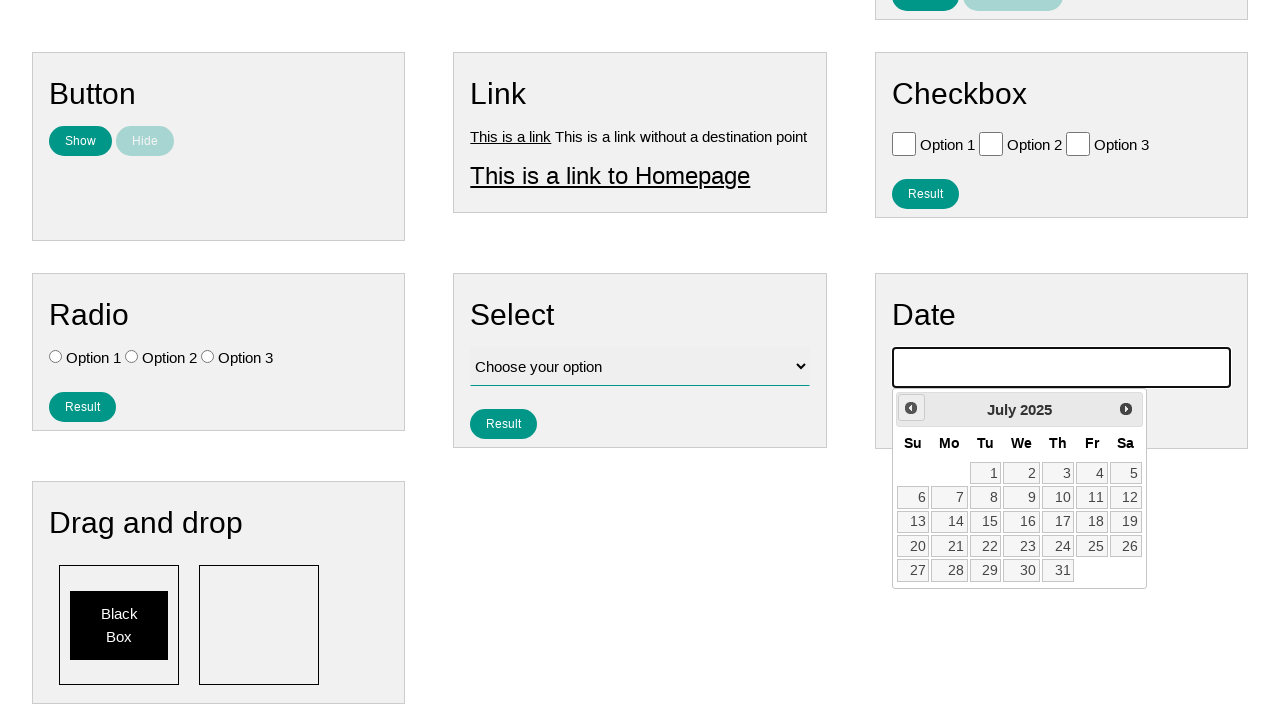

Navigated back one month (iteration 9/10) at (911, 408) on #ui-datepicker-div .ui-datepicker-prev
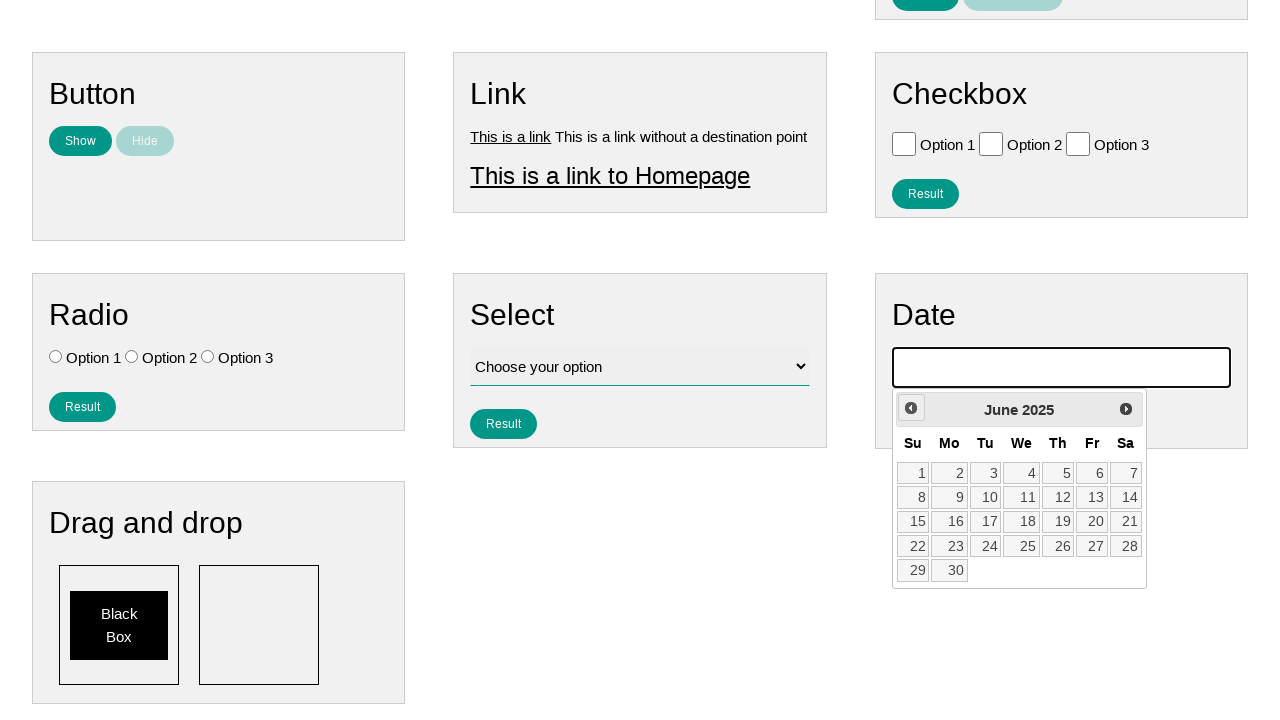

Navigated back one month (iteration 10/10) at (911, 408) on #ui-datepicker-div .ui-datepicker-prev
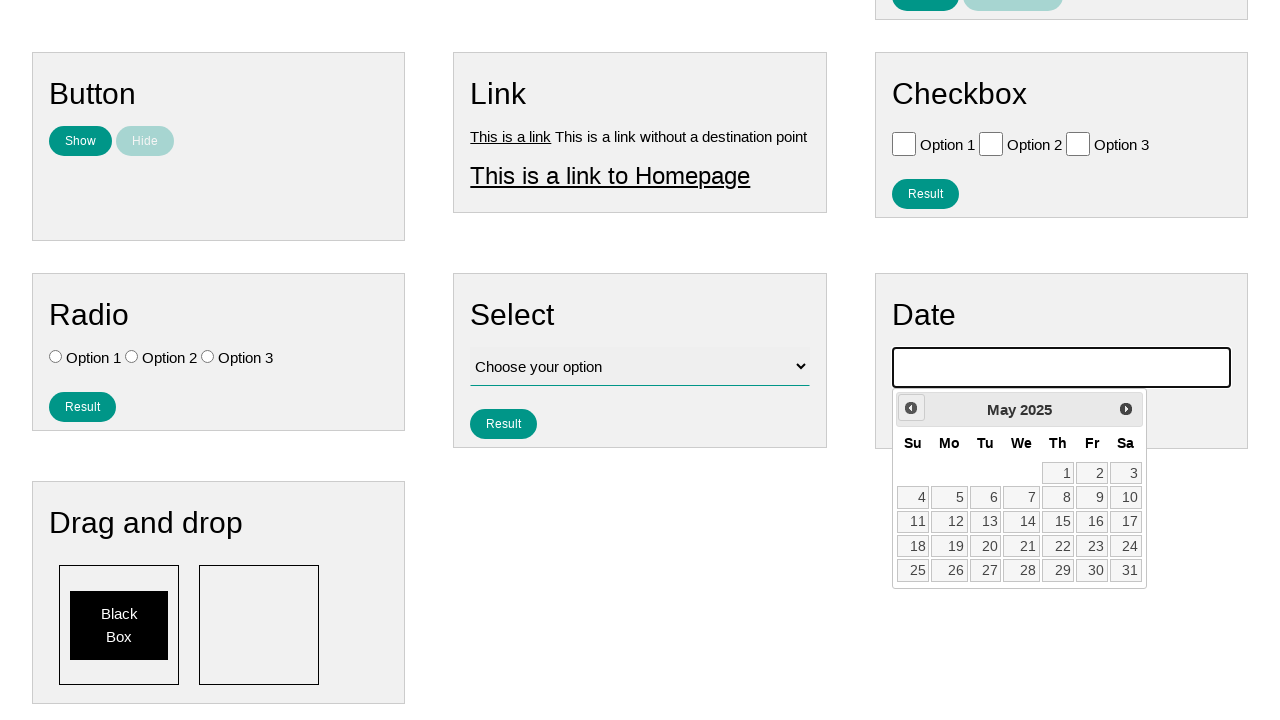

Selected the 15th day from the calendar at (1058, 522) on #ui-datepicker-div >> xpath=//a[text()='15']
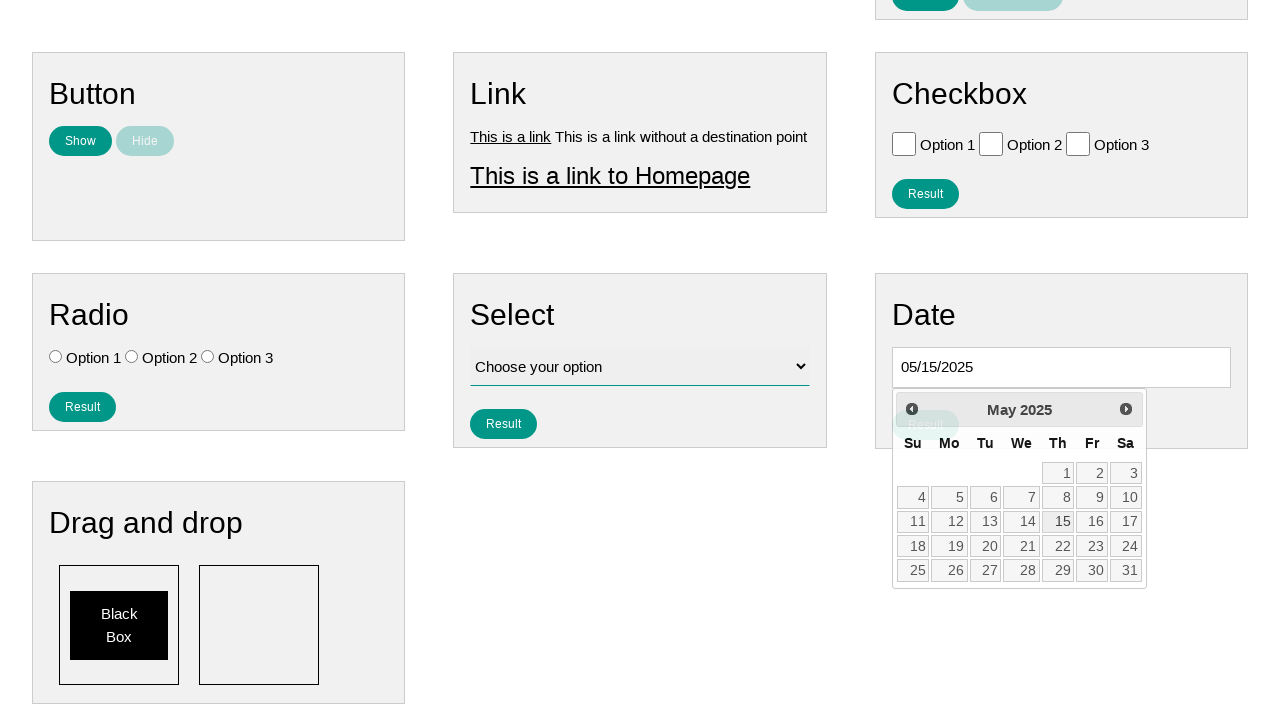

Cleared the date input field on #vfb-8
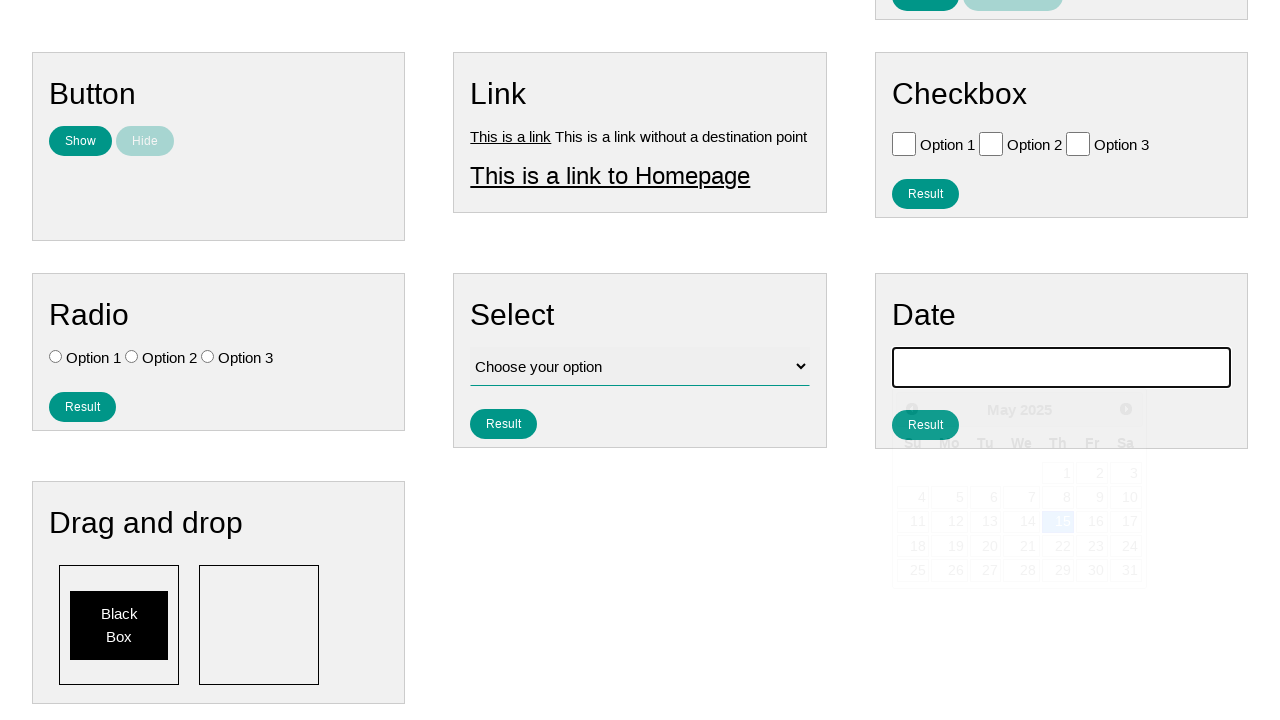

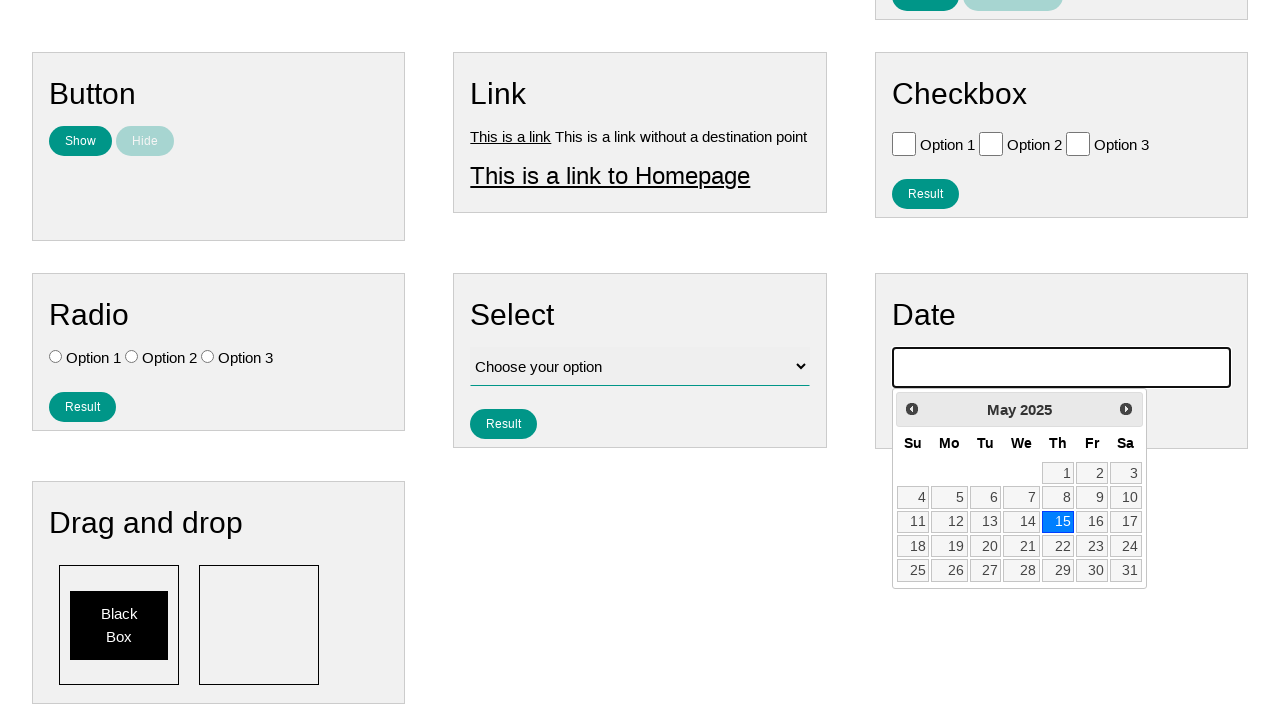